Tests keyboard input by clicking the target input and sending a Tab key press

Starting URL: https://the-internet.herokuapp.com/key_presses

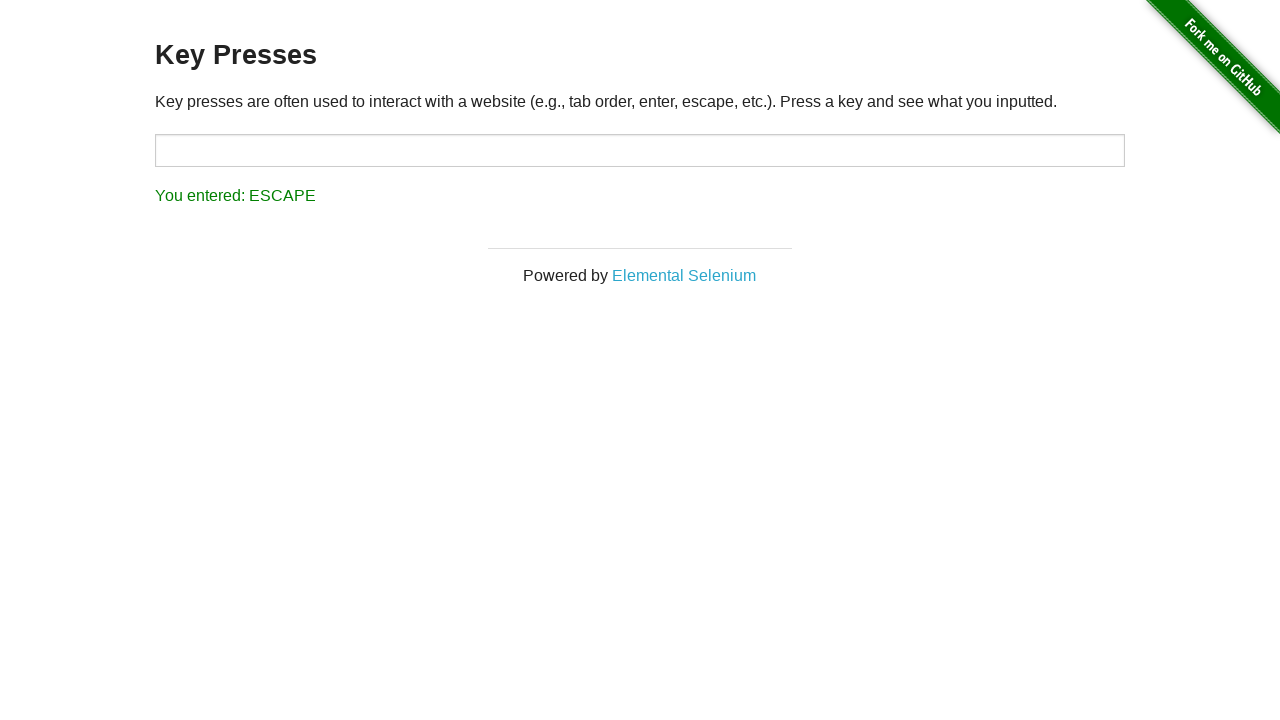

Clicked on the target input field at (640, 150) on #target
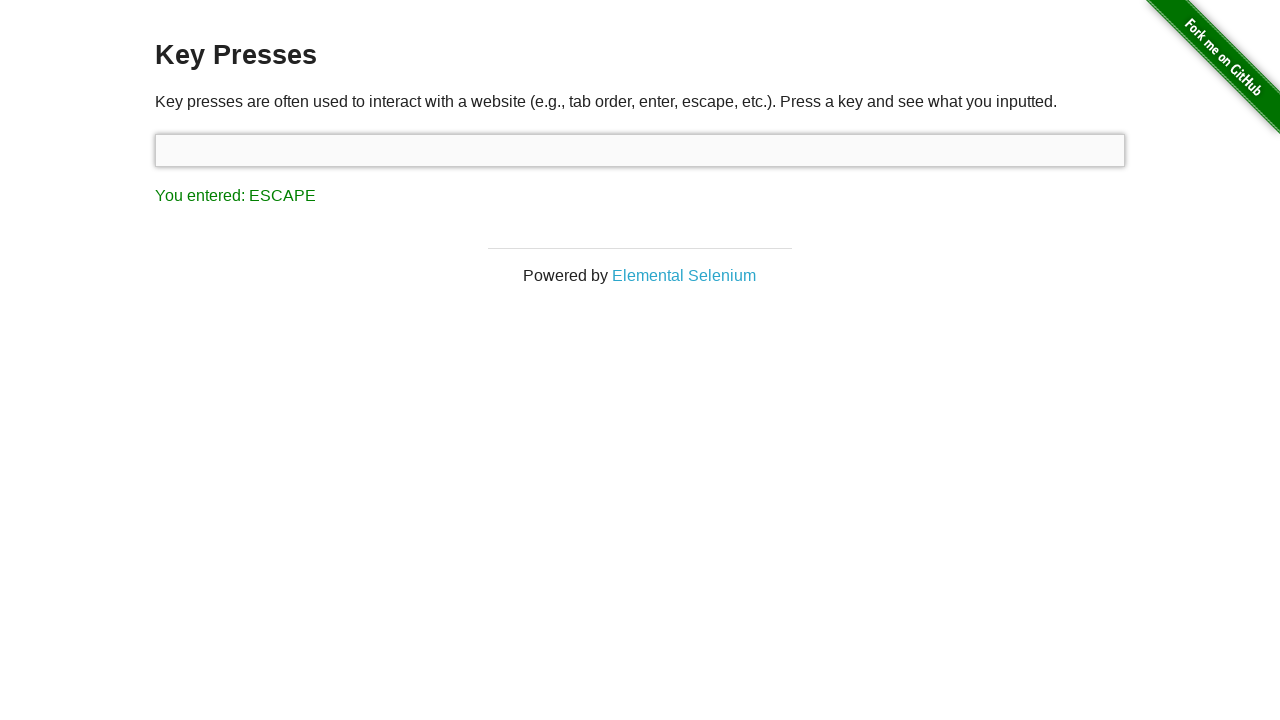

Pressed Tab key
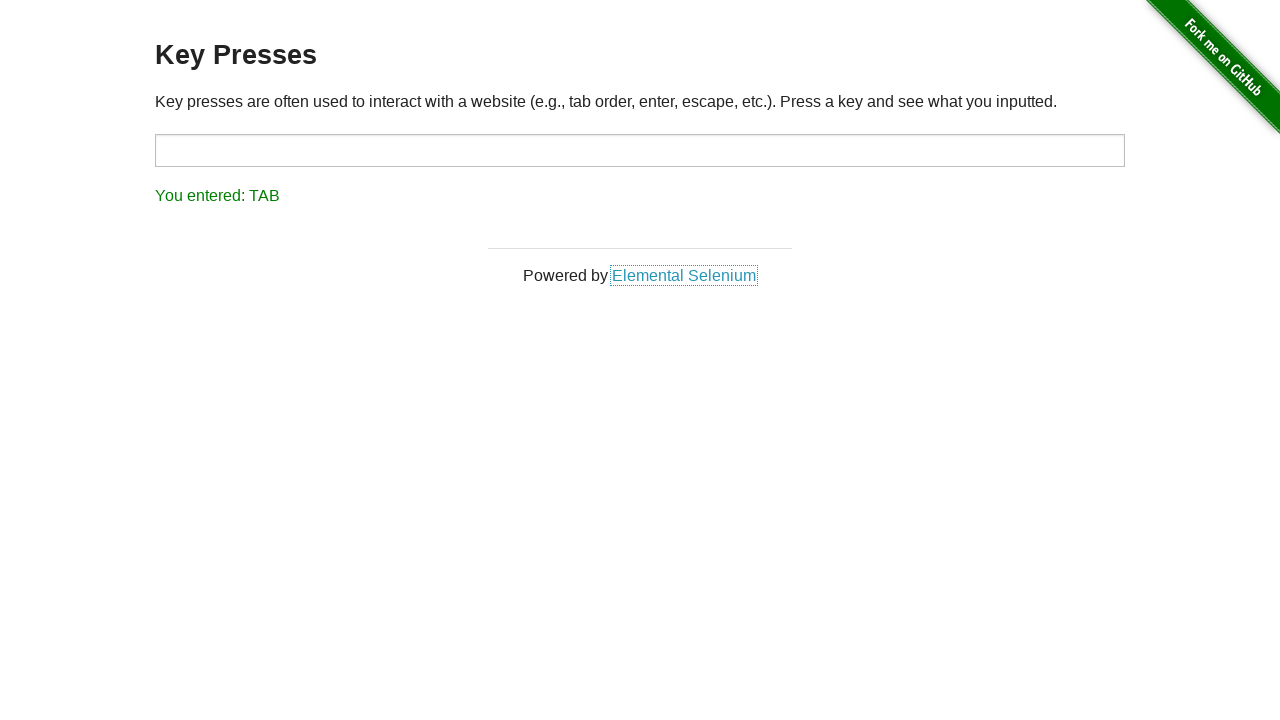

Result text element loaded showing Tab key was captured
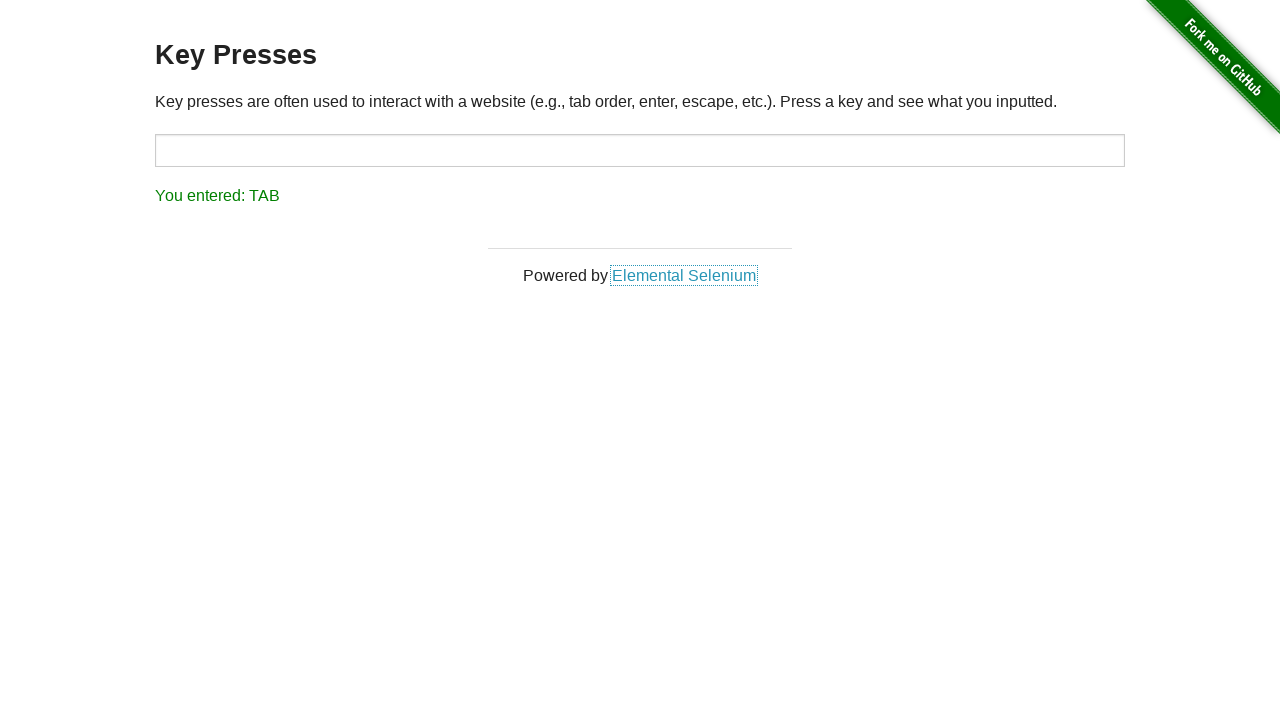

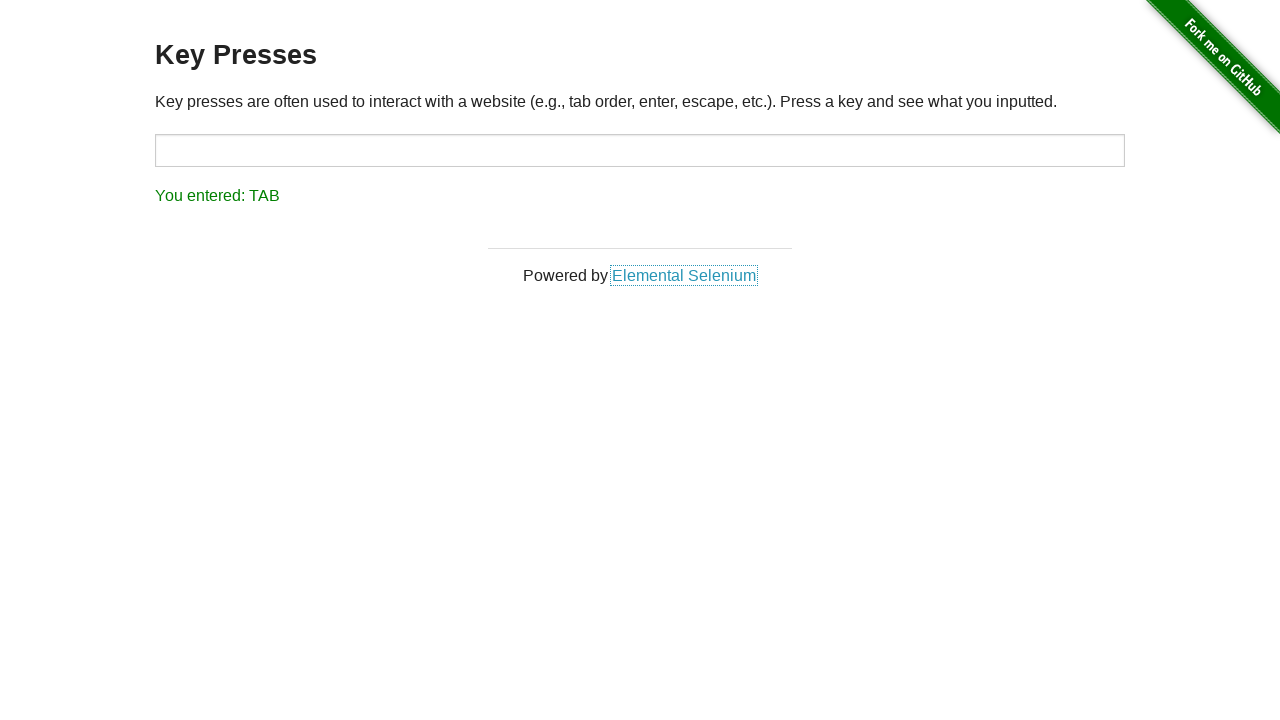